Navigates to the investing.com VN 30 index historical data page and loads the content

Starting URL: https://www.investing.com/indices/vn-30-historical-data

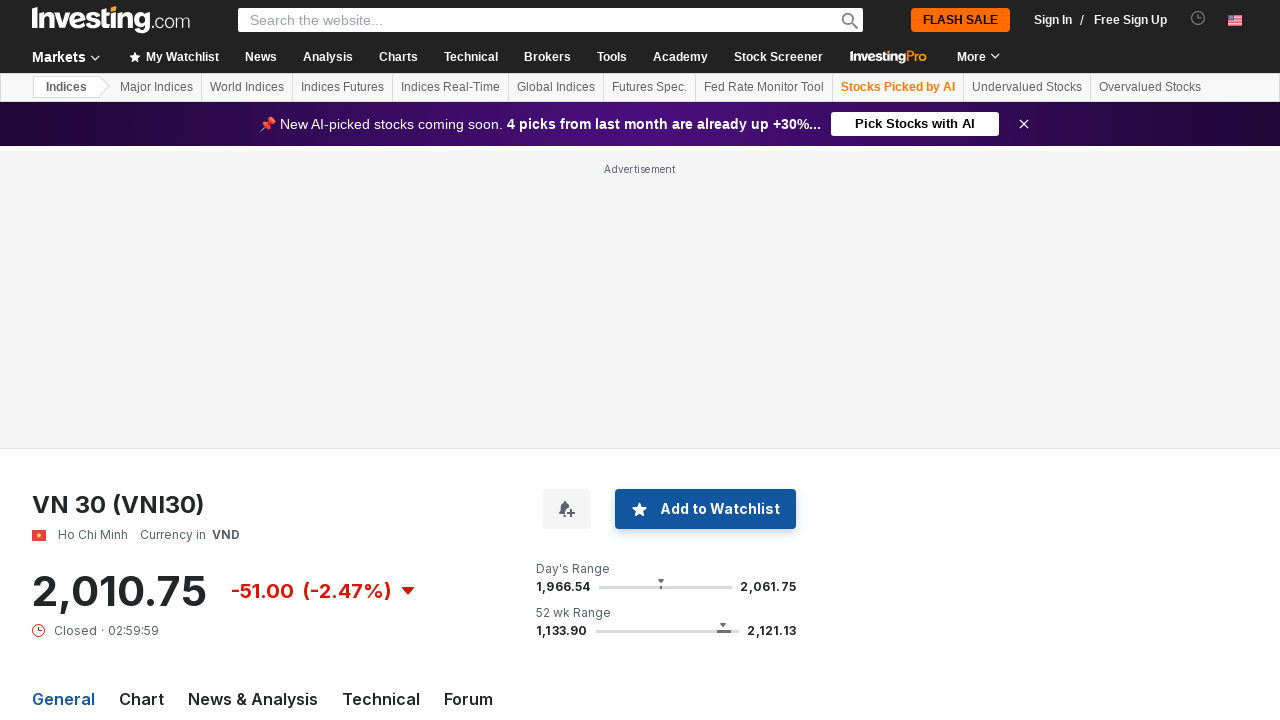

Navigated to investing.com VN 30 index historical data page
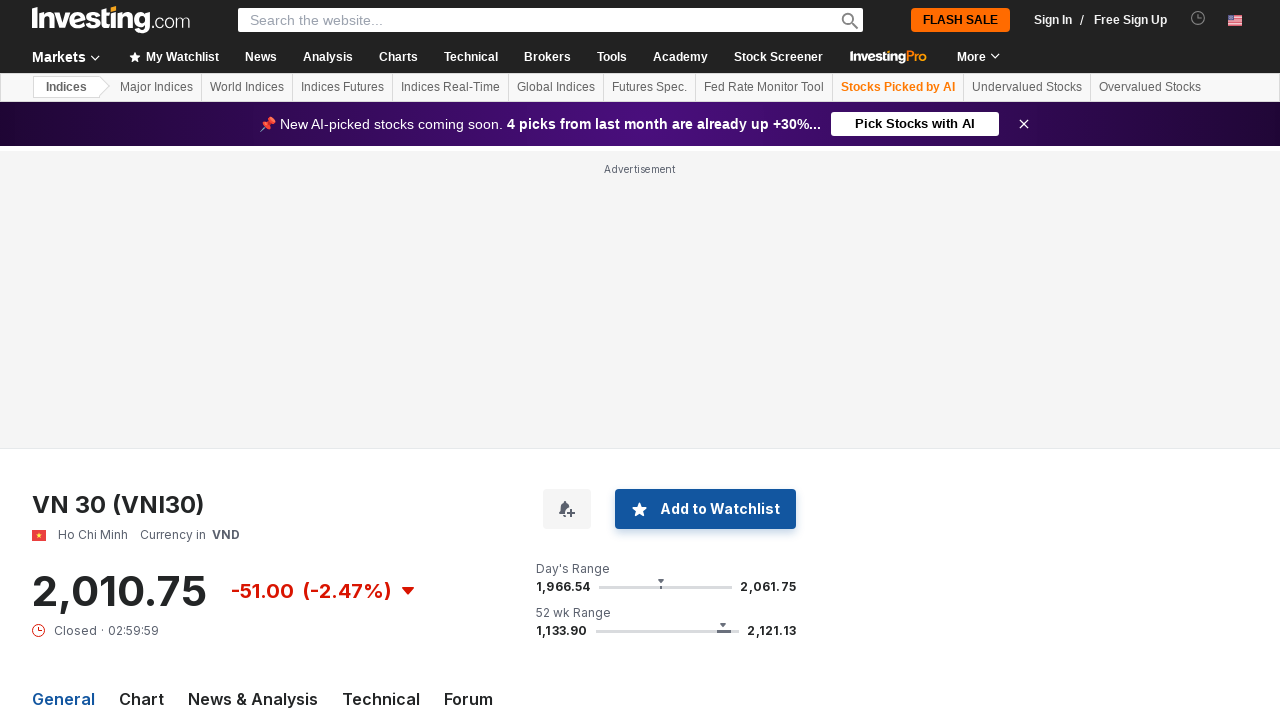

Historical data table loaded
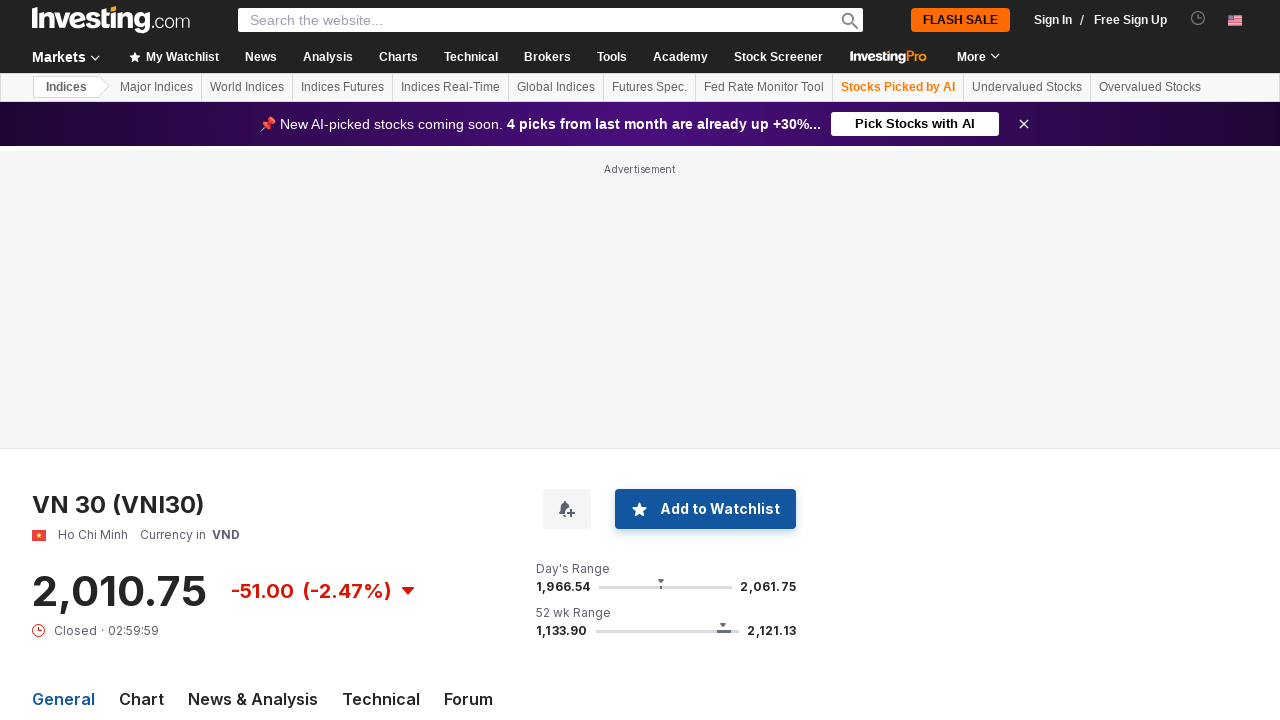

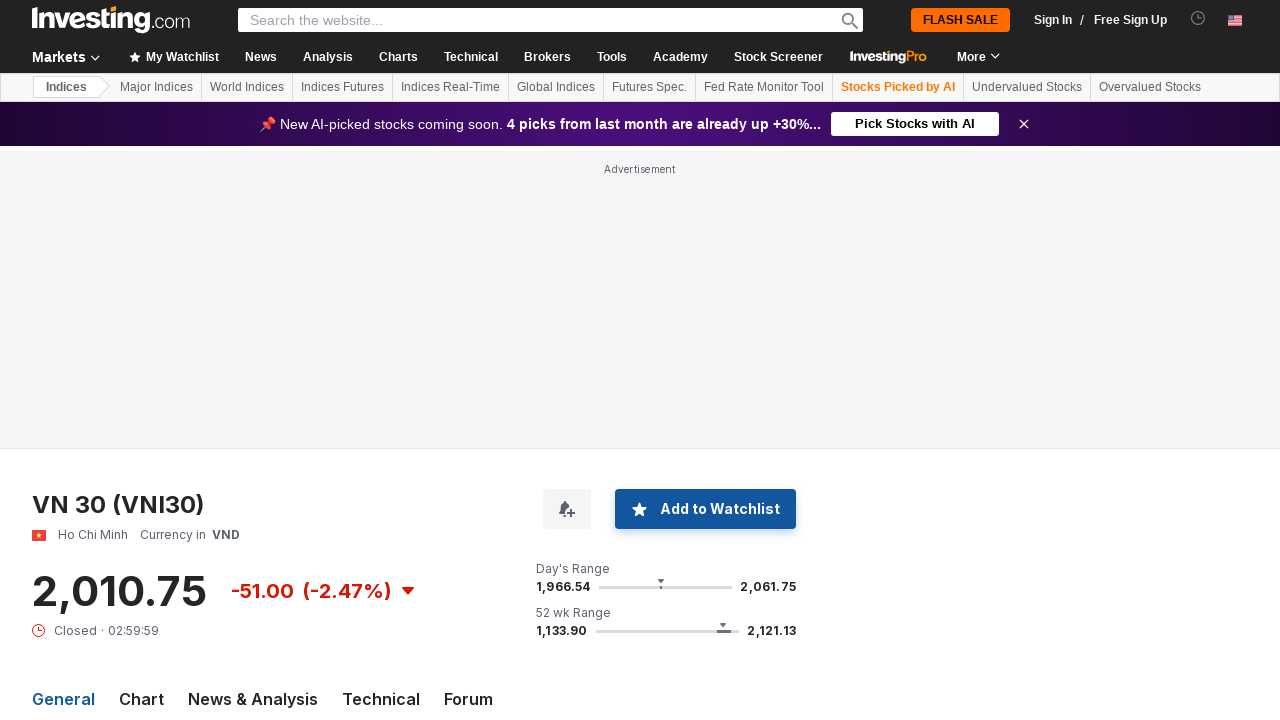